Tests horizontal scrolling functionality by scrolling left and then right on a dashboard page using JavaScript execution

Starting URL: https://dashboards.handmadeinteractive.com/jasonlove/

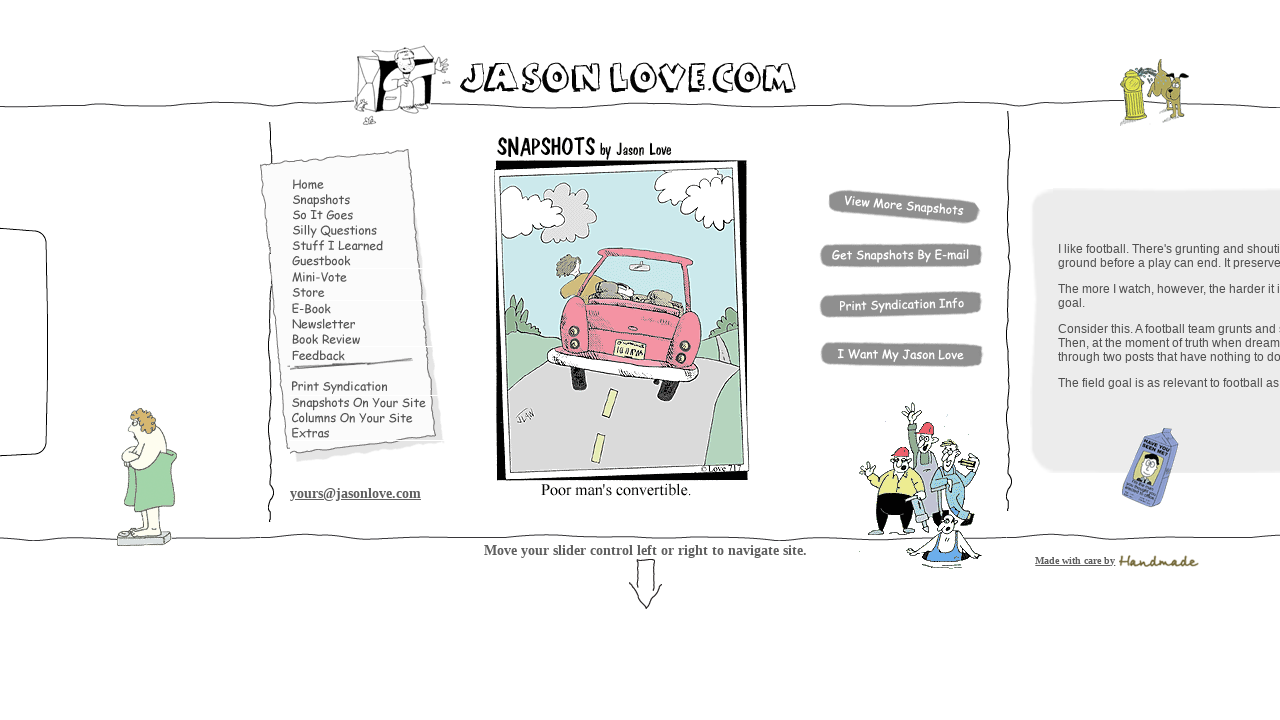

Waited for page to load (domcontentloaded state)
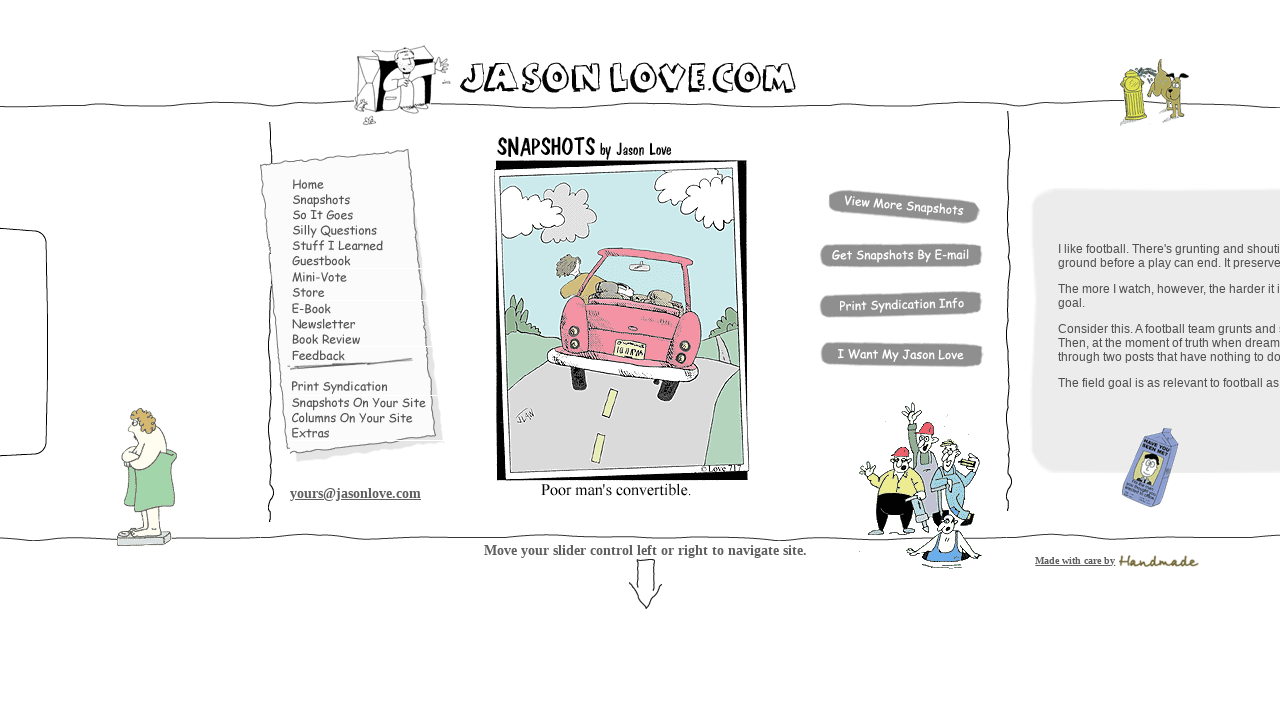

Scrolled left by 5000 pixels using JavaScript
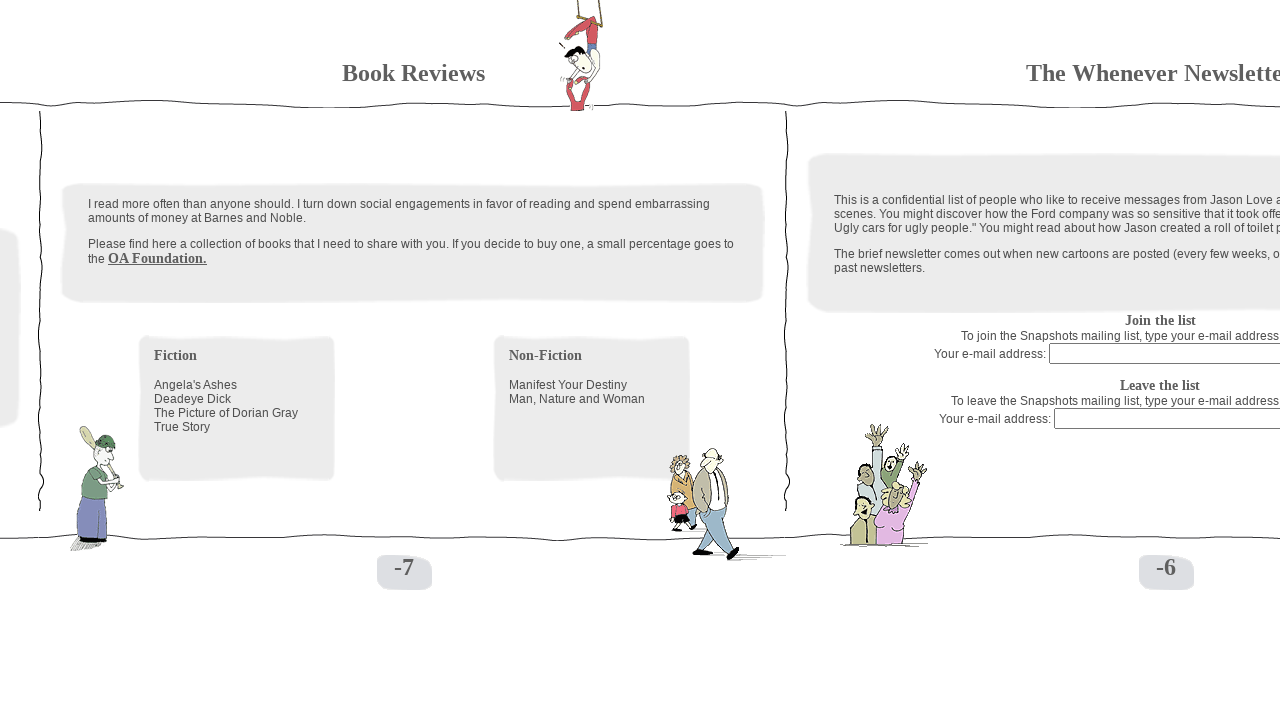

Paused for 2 seconds to observe left scroll
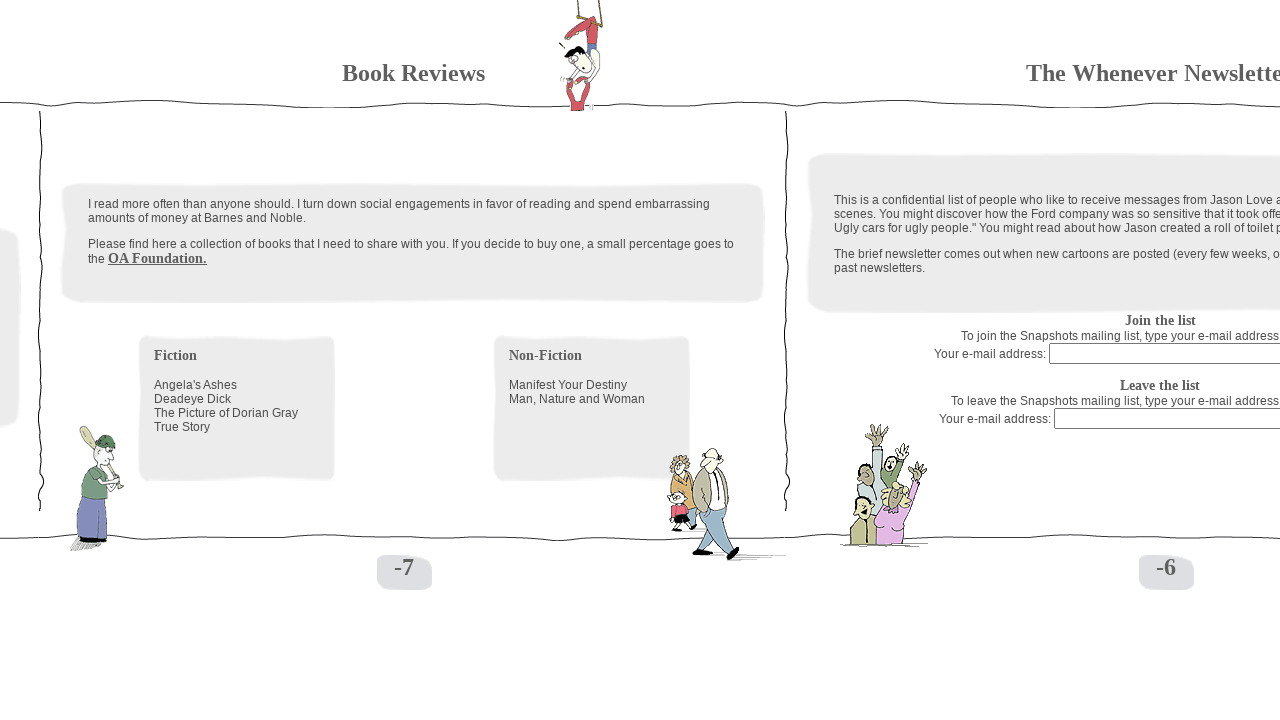

Scrolled right by 5000 pixels using JavaScript
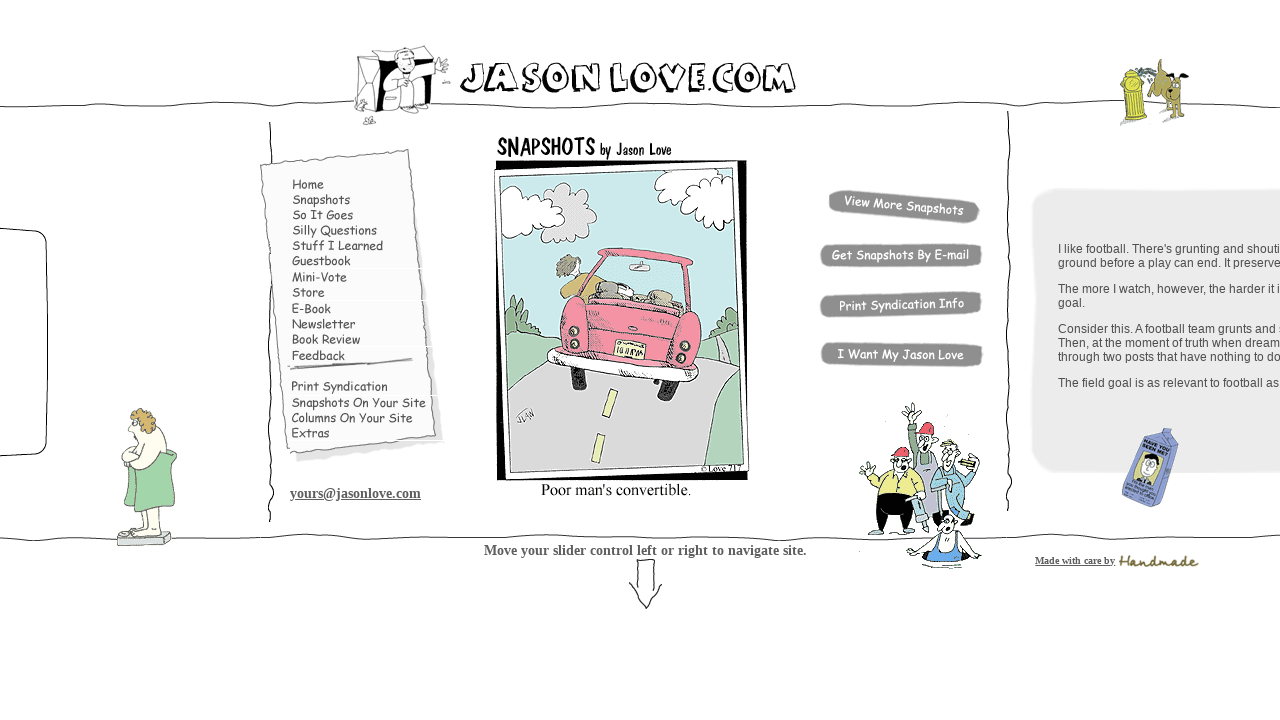

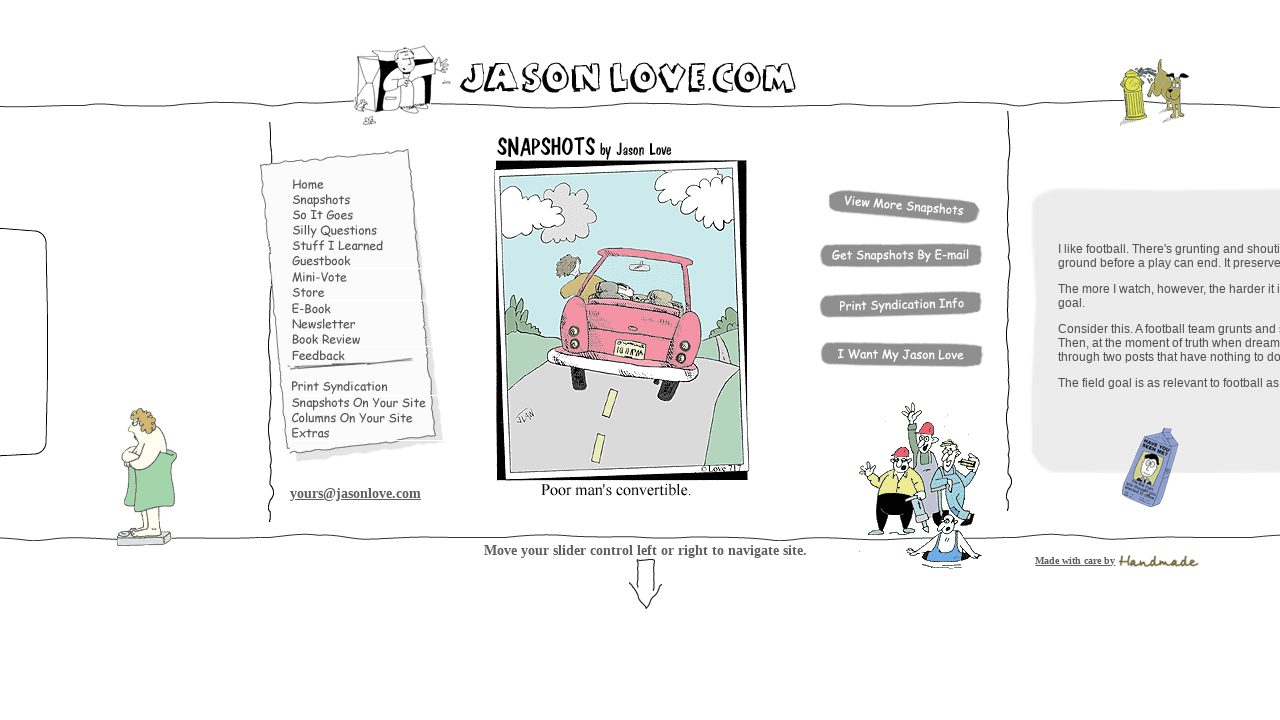